Tests calendar date picker functionality by opening the calendar widget, navigating to a specific month/year, and selecting a date

Starting URL: http://seleniumpractise.blogspot.com/2016/08/how-to-handle-calendar-in-selenium.html

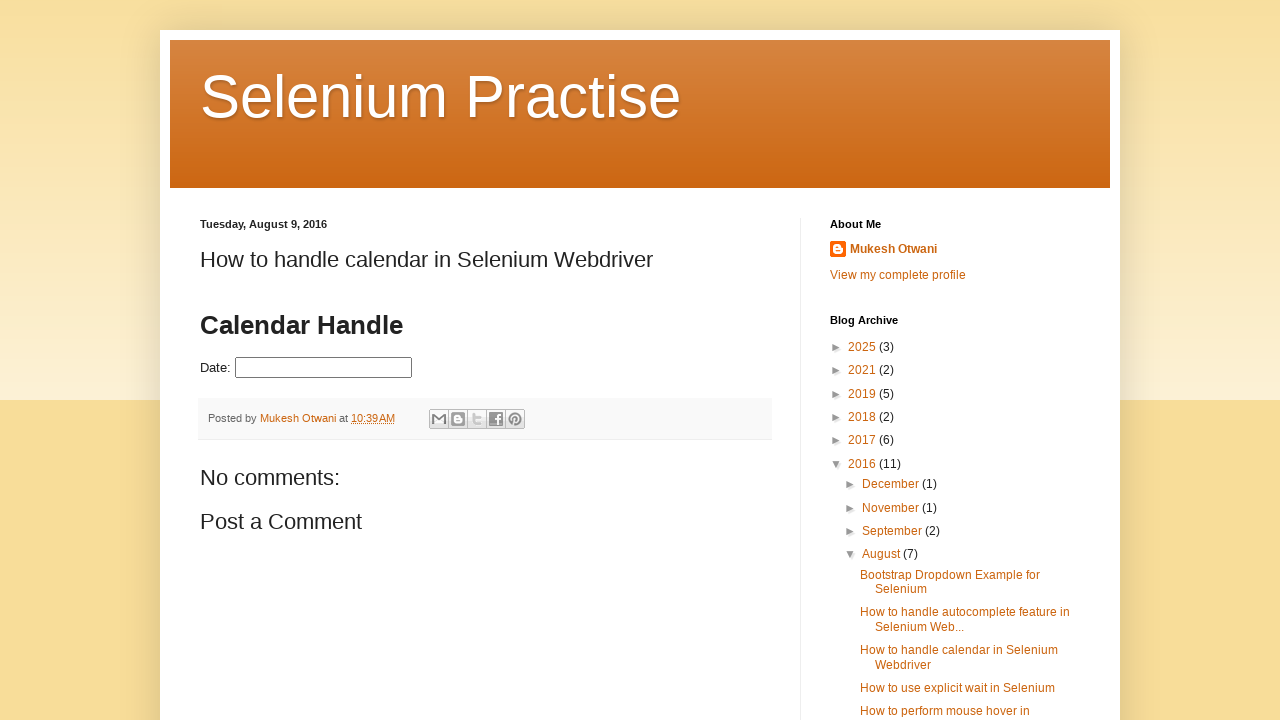

Clicked date picker input to open calendar widget at (324, 368) on #datepicker
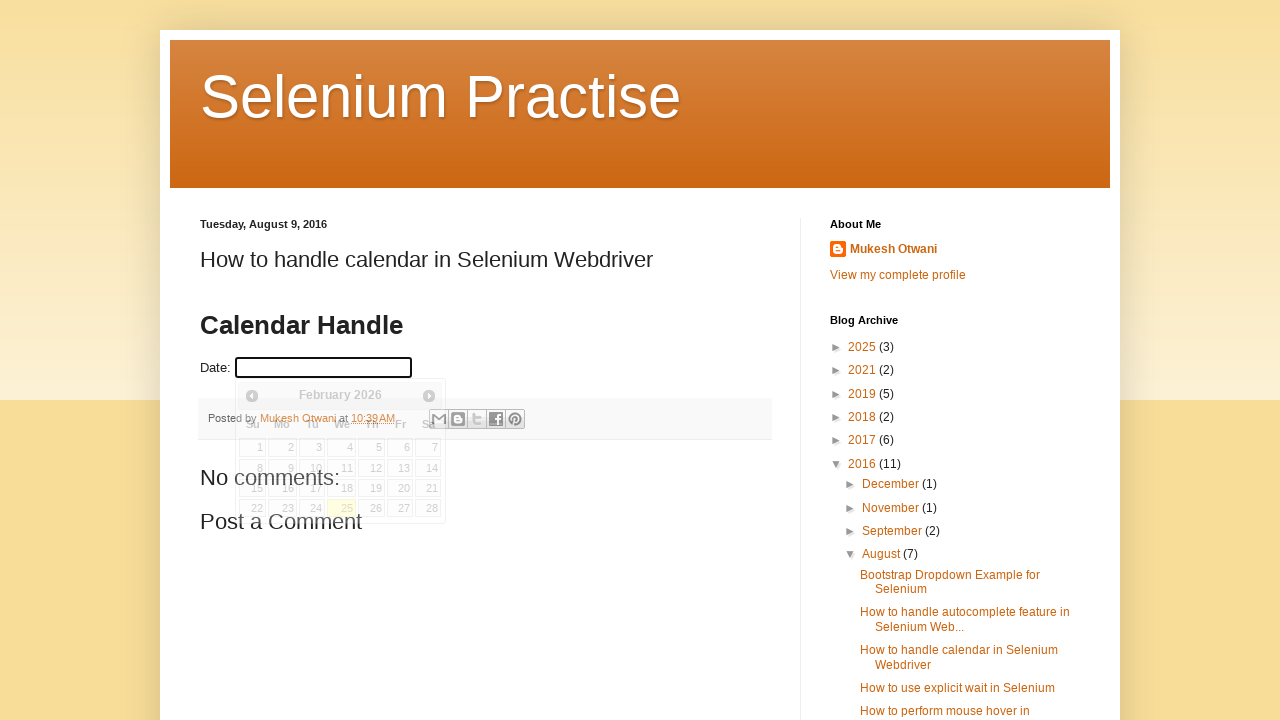

Retrieved current calendar month/year: February 2026
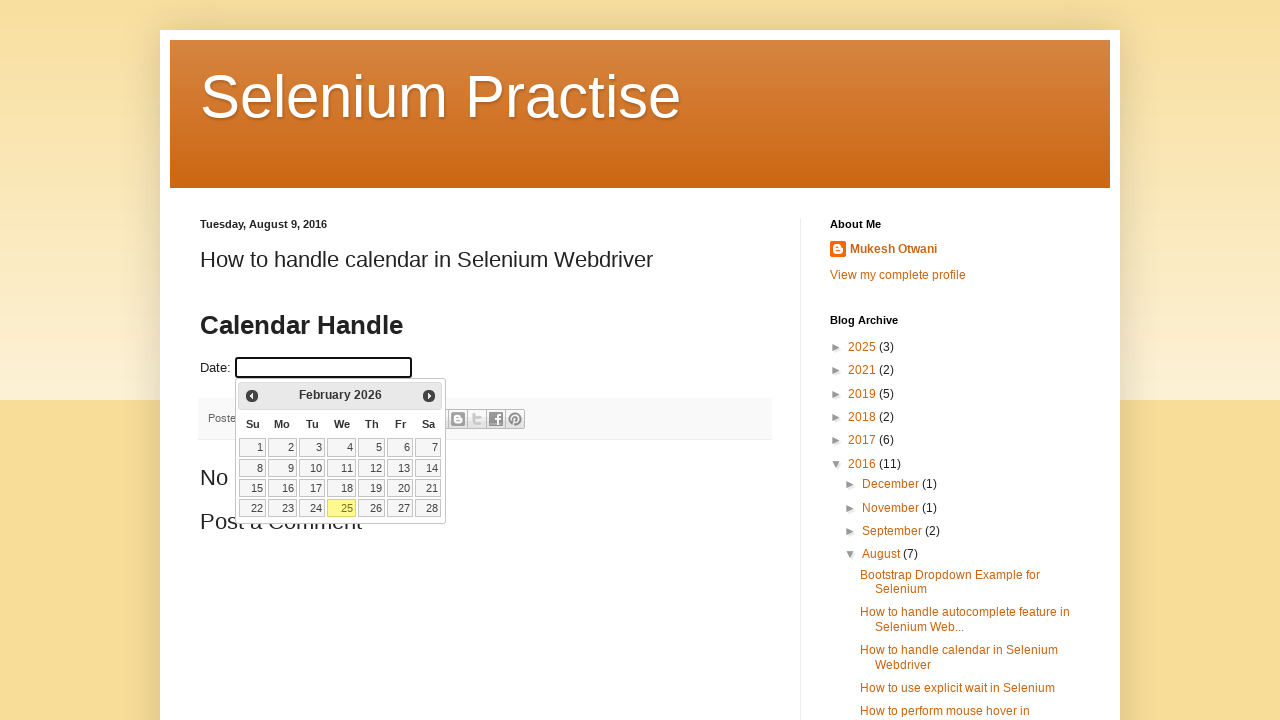

Clicked next month button to navigate forward at (429, 396) on span.ui-icon.ui-icon-circle-triangle-e
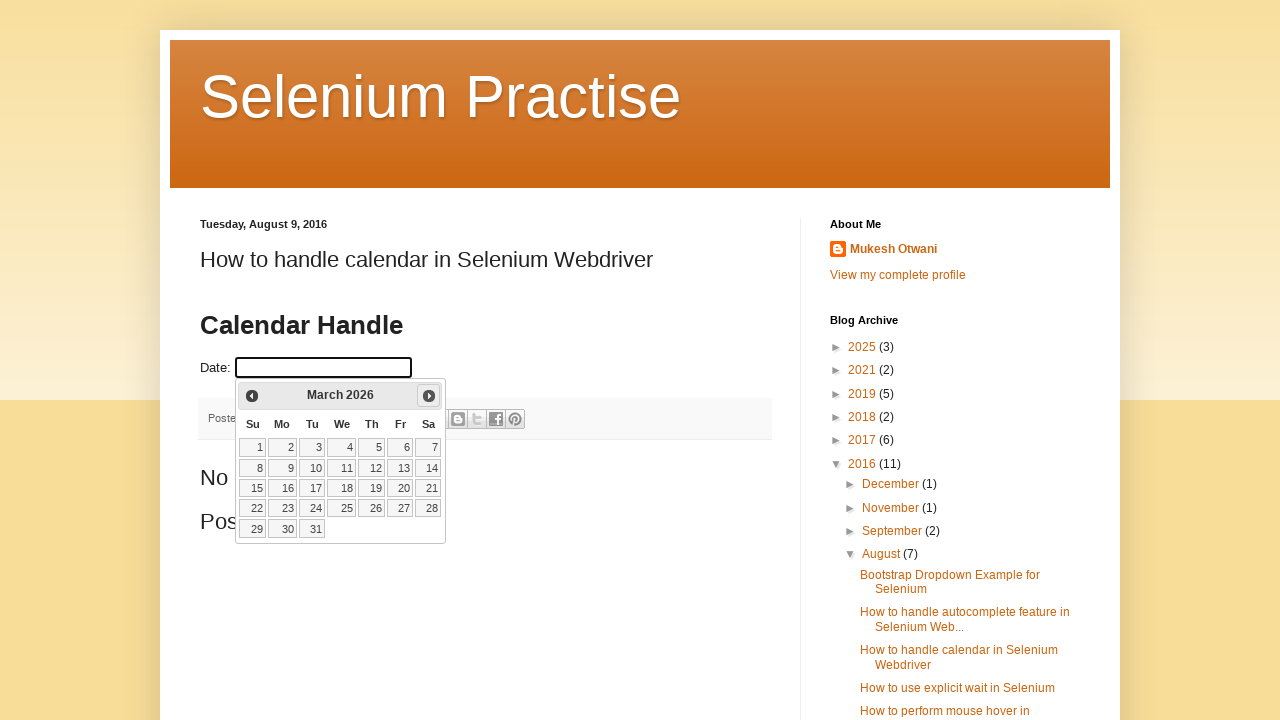

Clicked next month button again to navigate forward at (429, 396) on span.ui-icon.ui-icon-circle-triangle-e
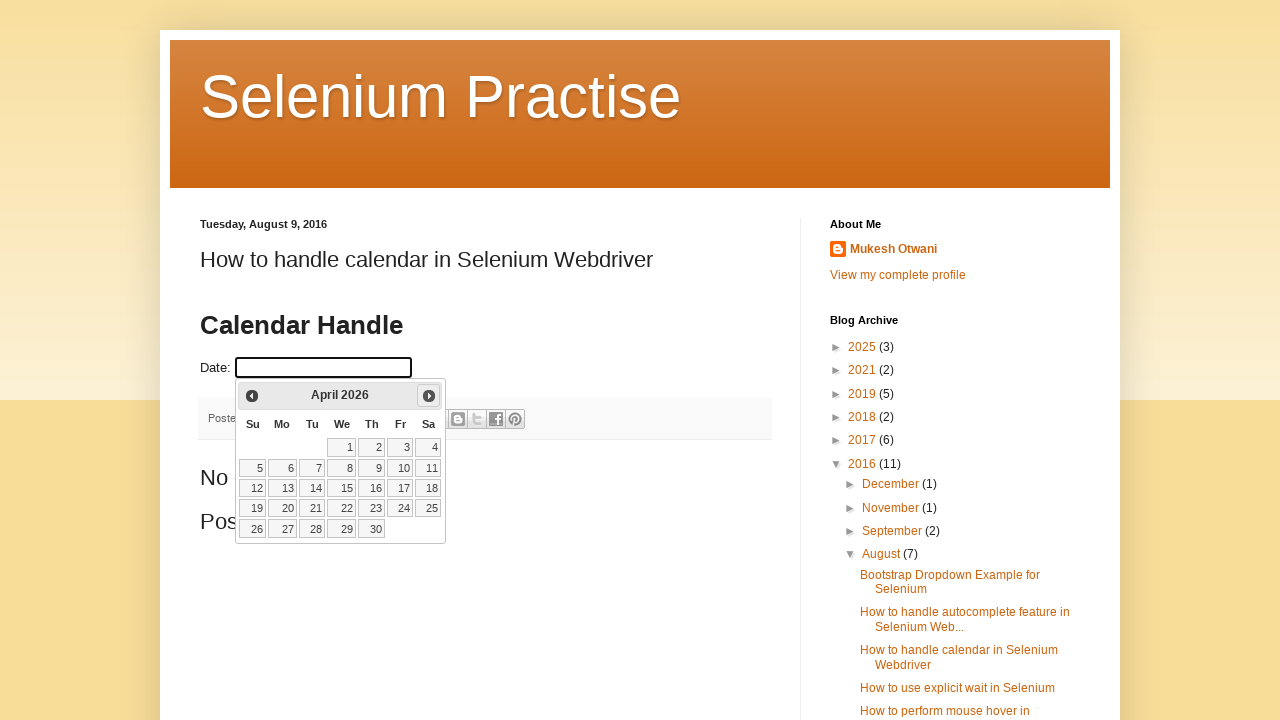

Selected date 15 from calendar at (342, 488) on a.ui-state-default:text('15')
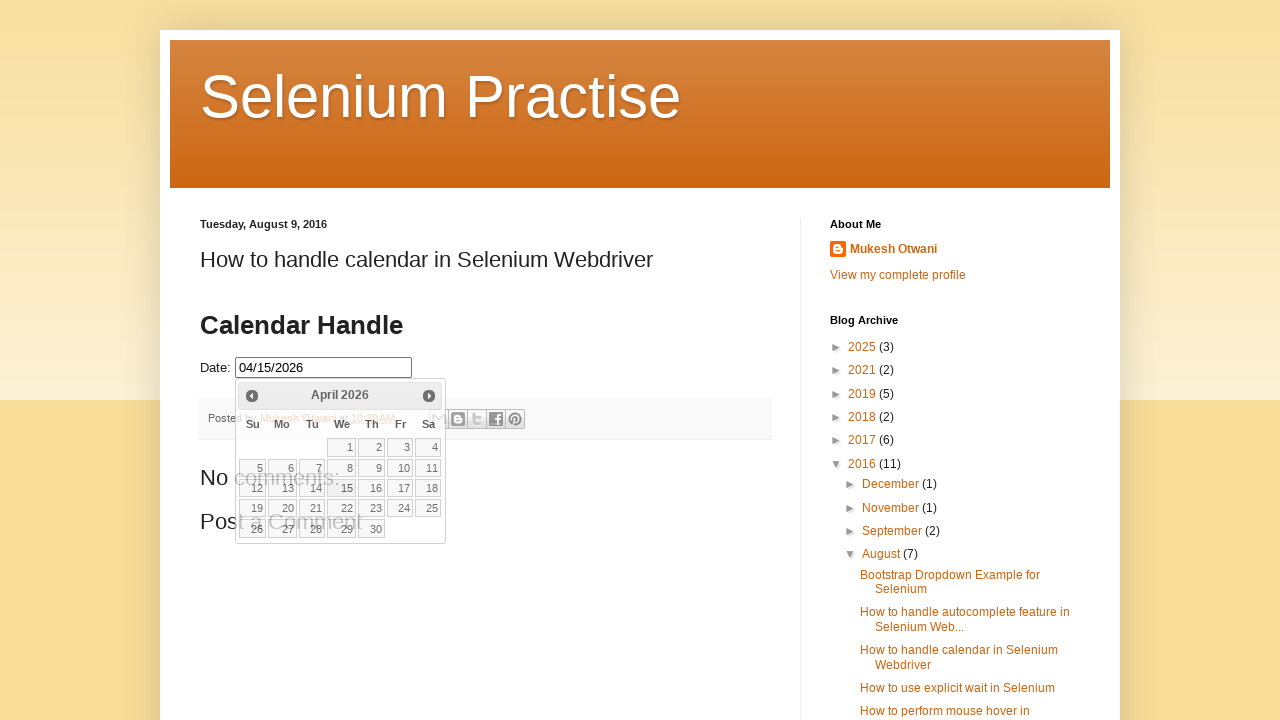

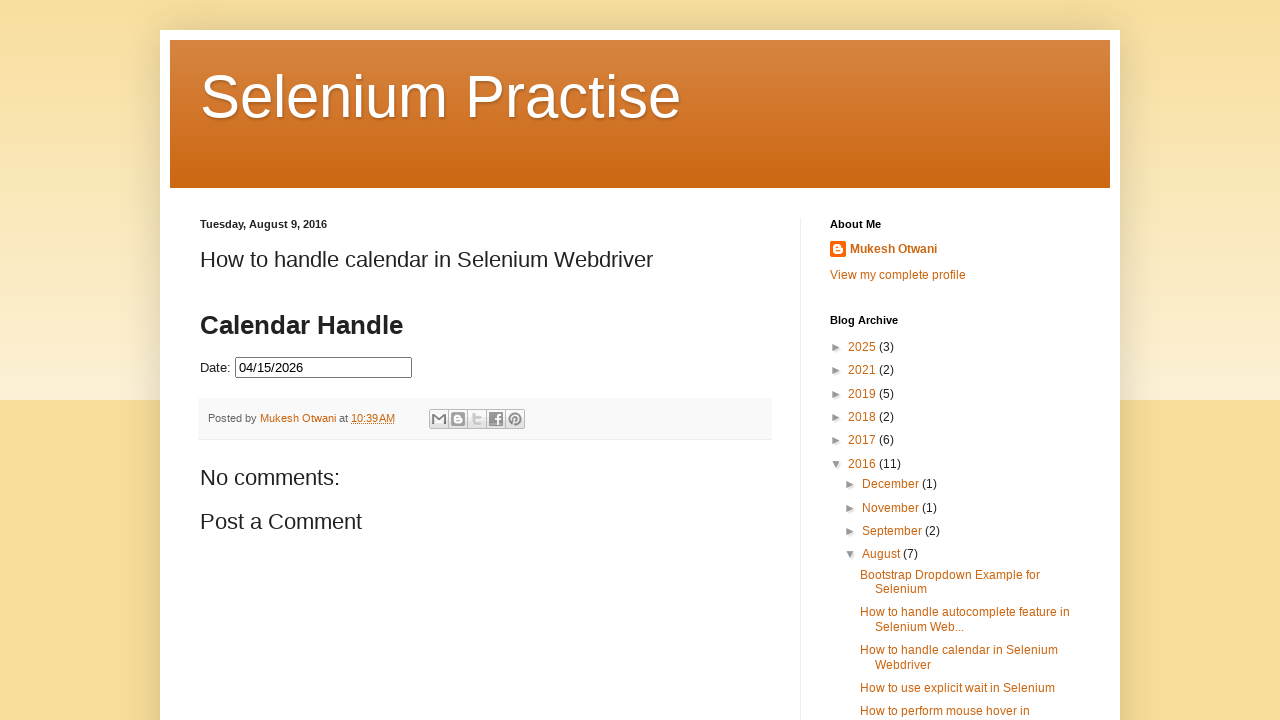